Navigates to a practice form page, clicks on a home link, and navigates back to capture the current URL

Starting URL: https://www.tutorialspoint.com/selenium/practice/selenium_automation_practice.php

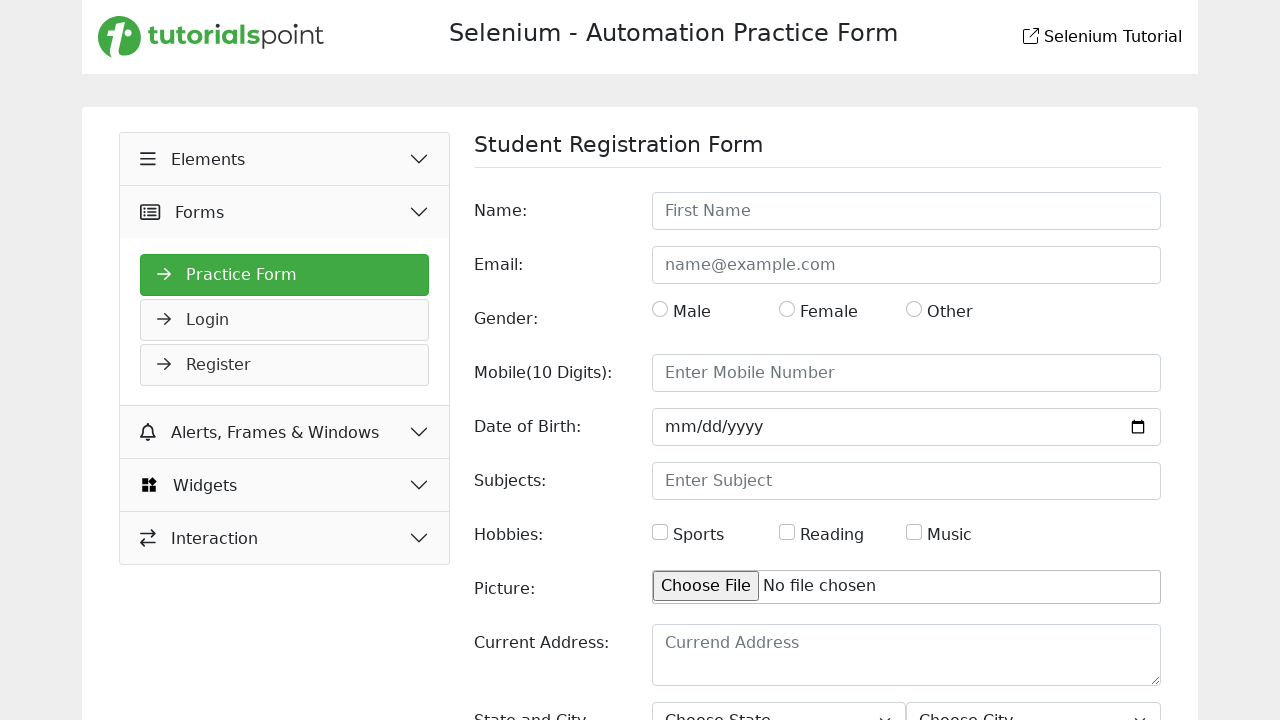

Clicked home link at (211, 37) on a[href='https://www.tutorialspoint.com']
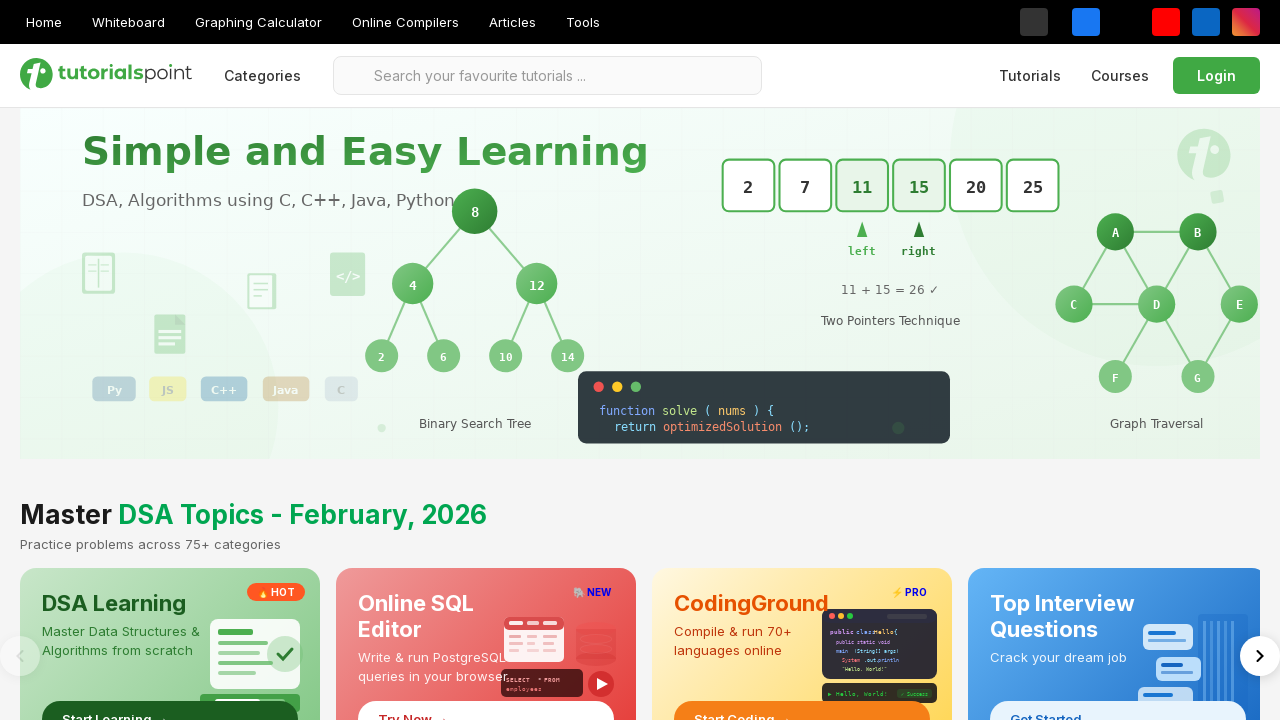

Waited for page load state after navigation
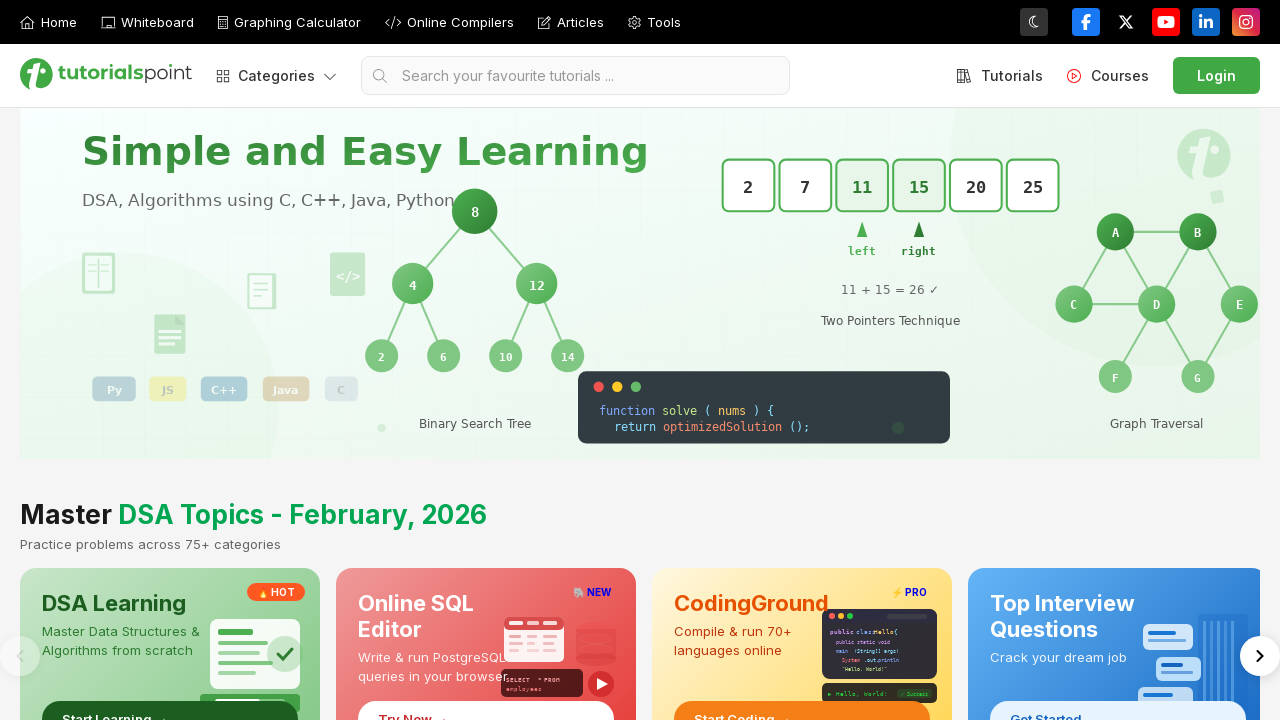

Captured current URL: https://www.tutorialspoint.com/
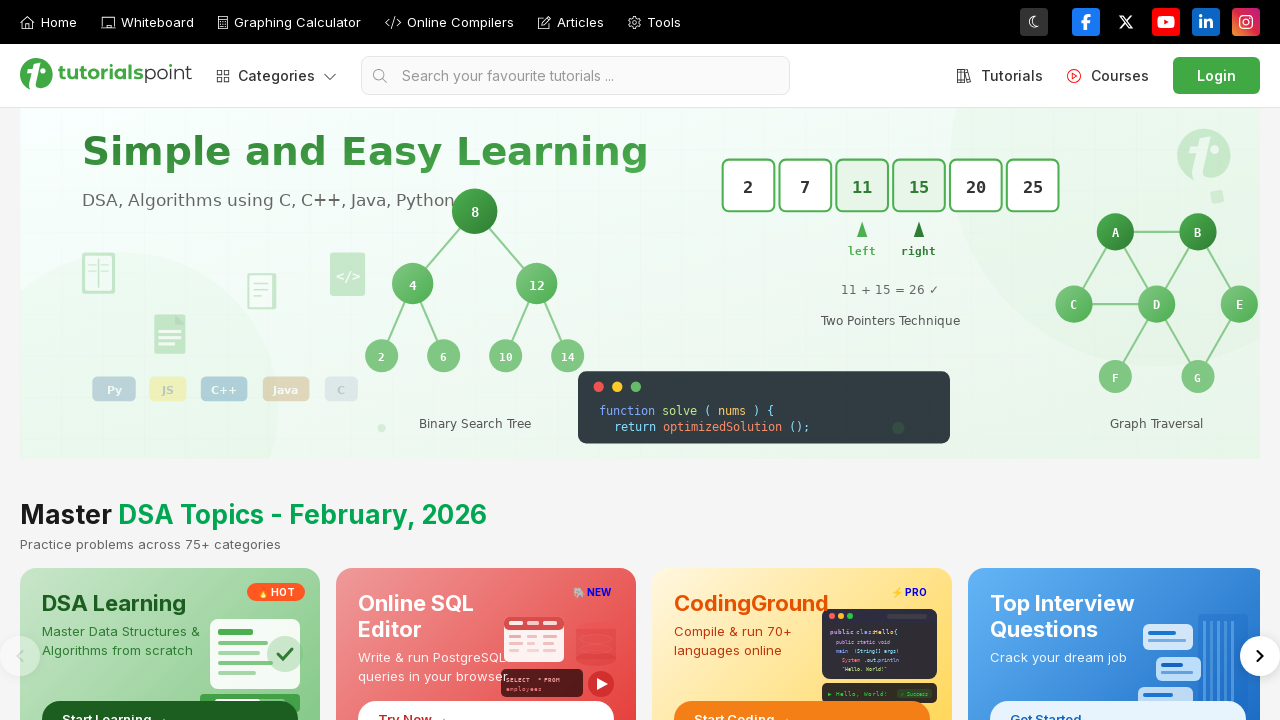

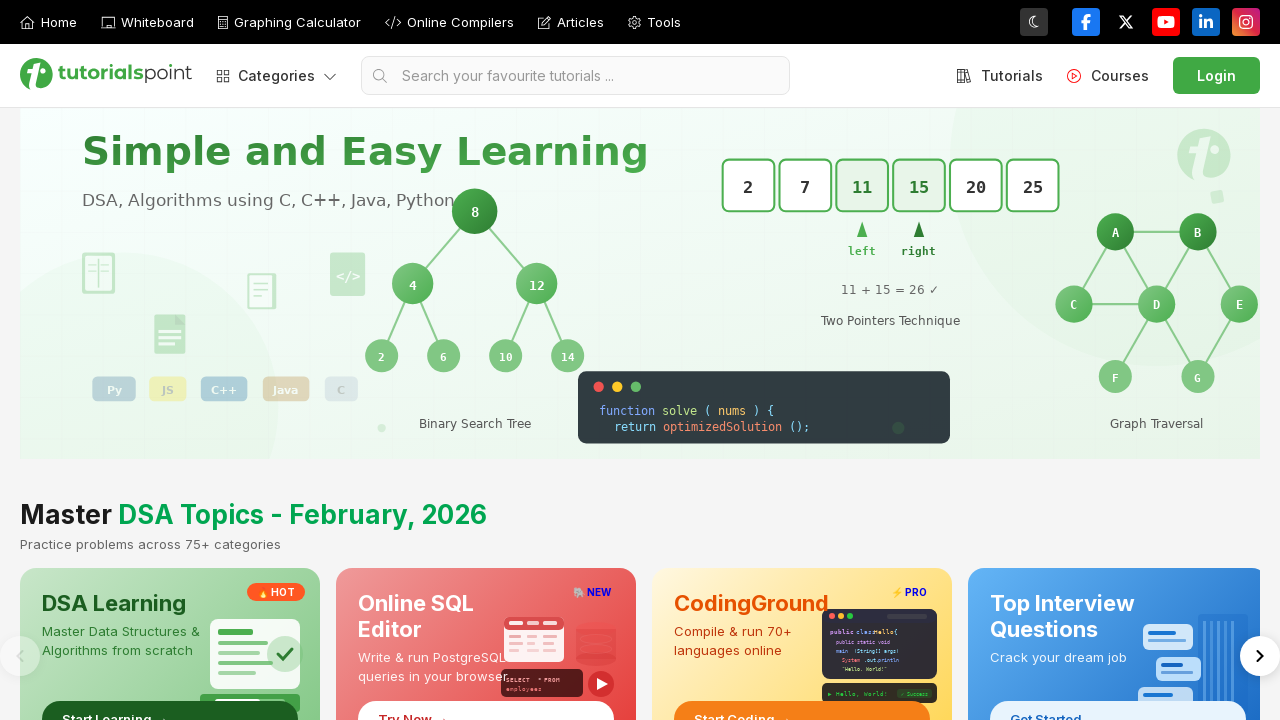